Tests infinite scroll by scrolling down the page multiple times

Starting URL: https://the-internet.herokuapp.com/infinite_scroll

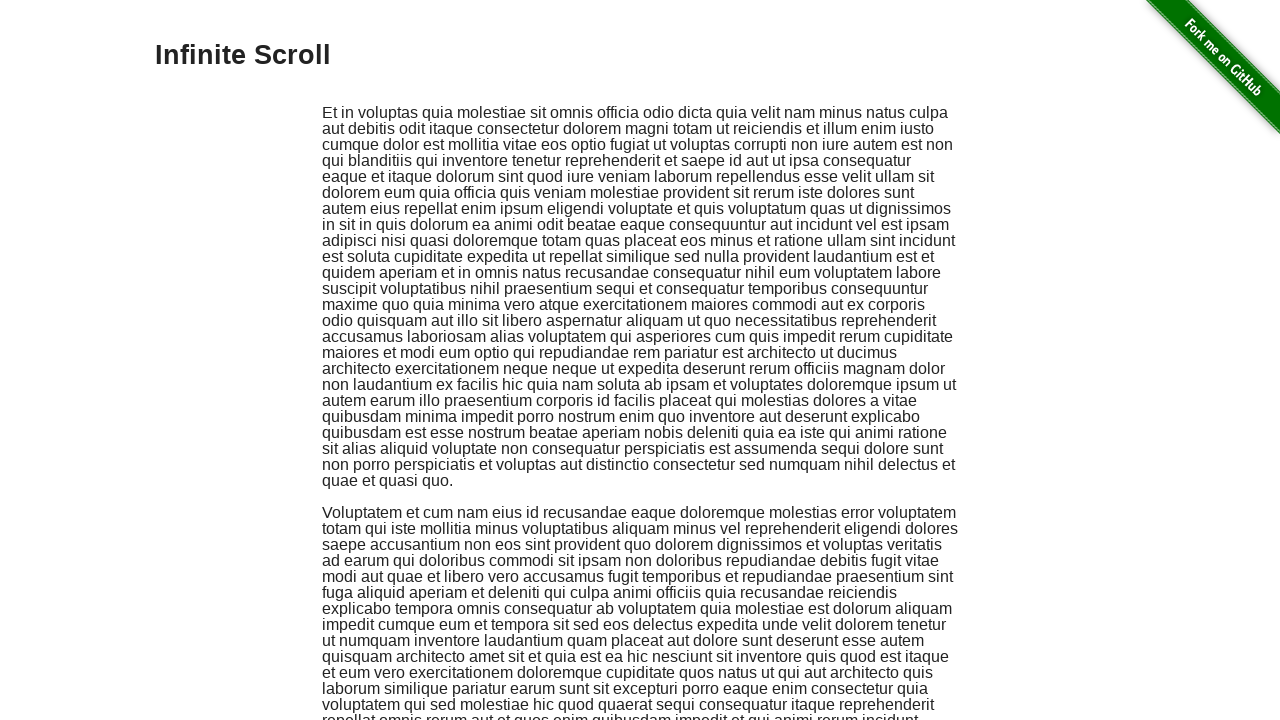

Navigated to infinite scroll page
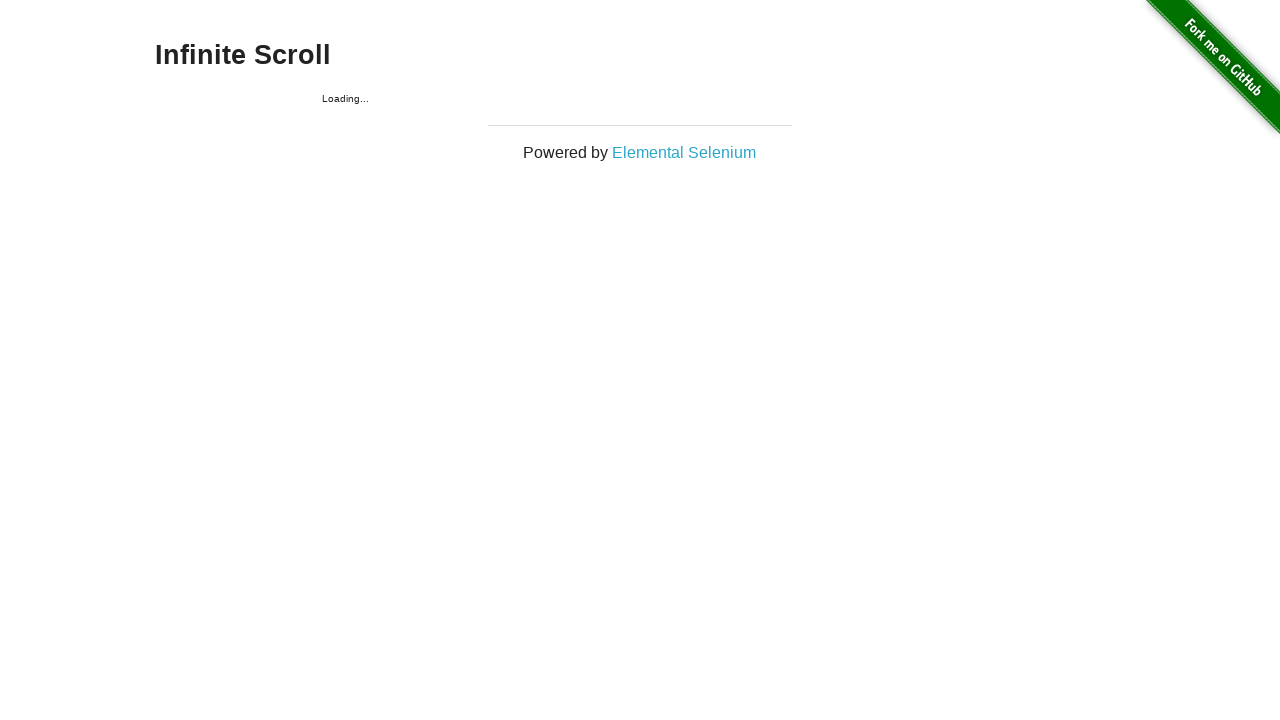

Scrolled down the page
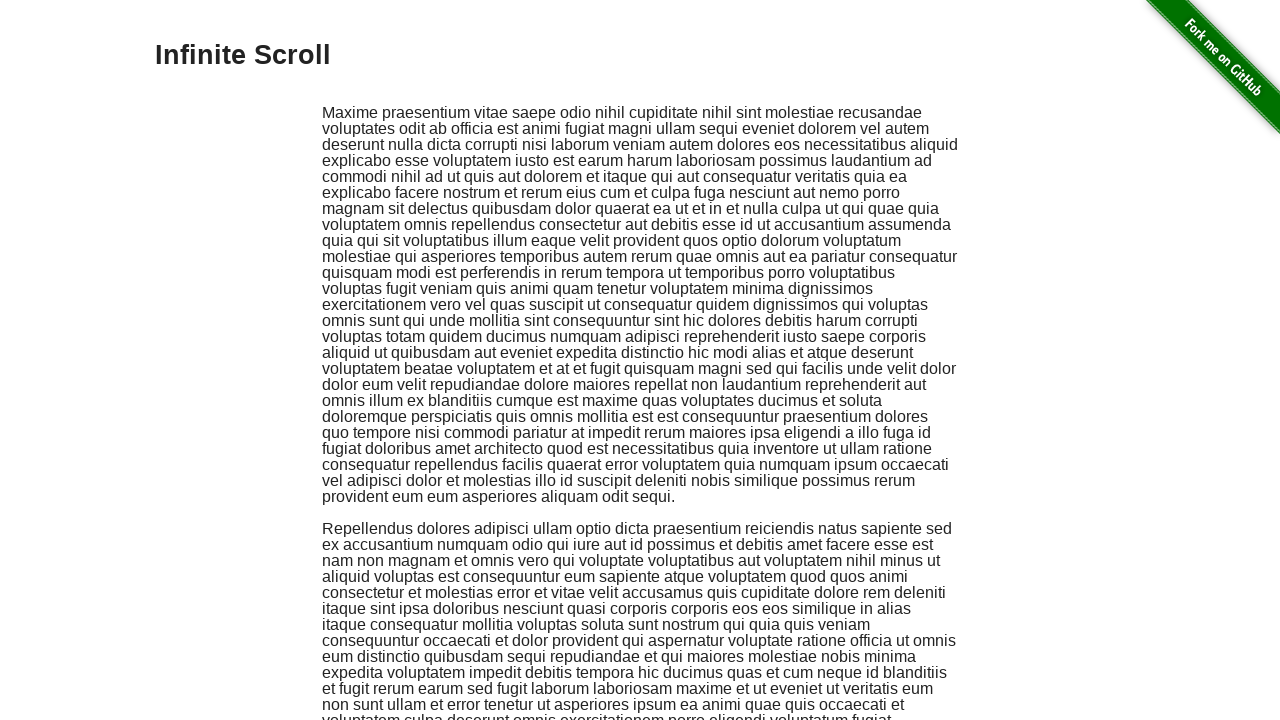

Scrolled down the page
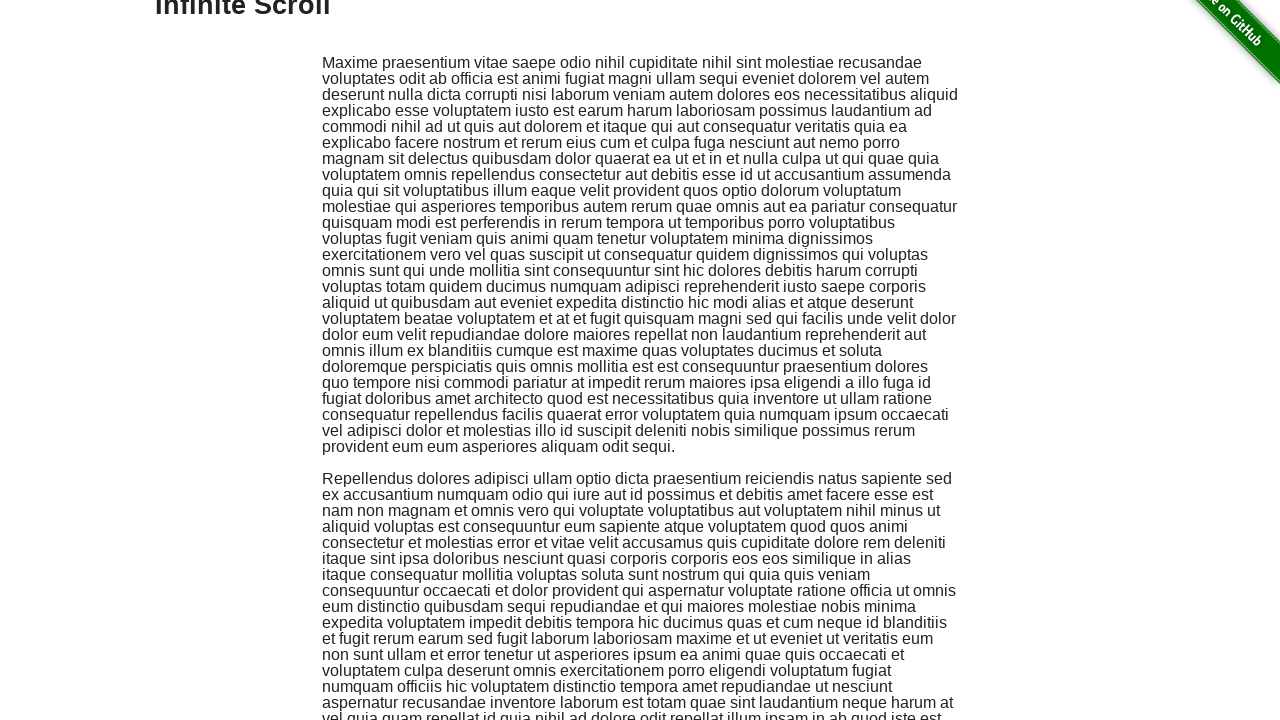

Scrolled down the page
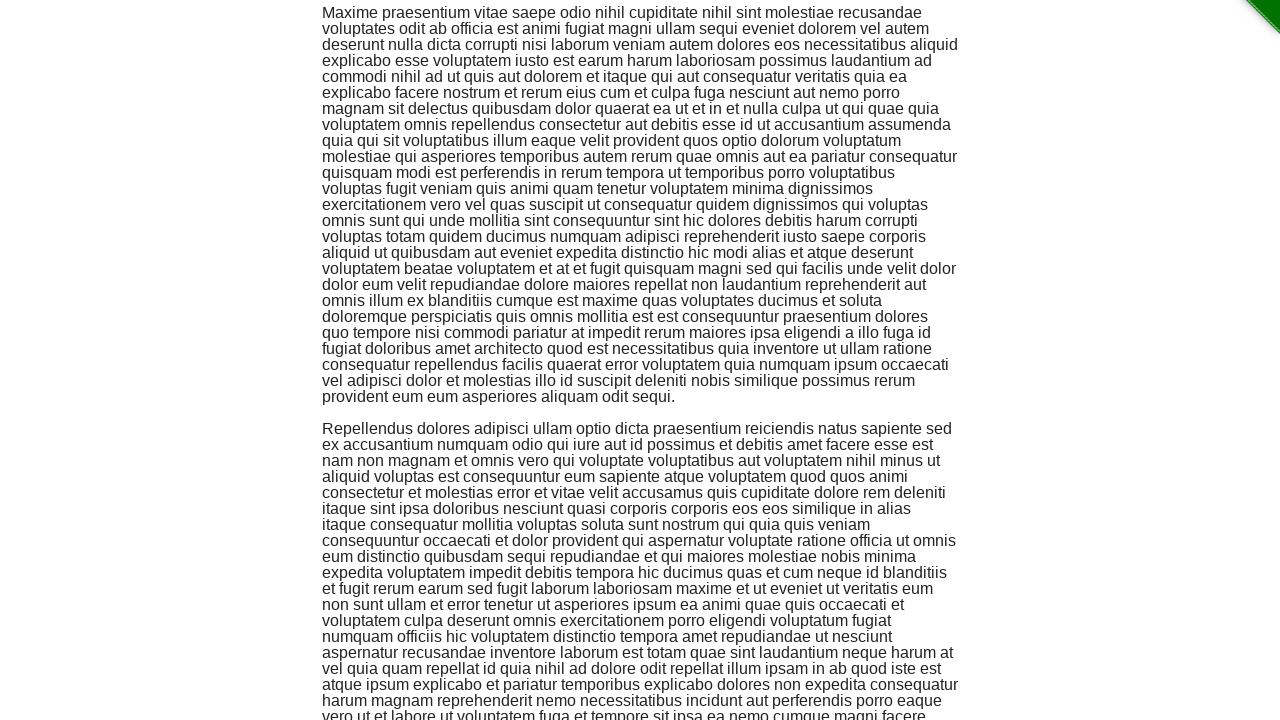

Scrolled down the page
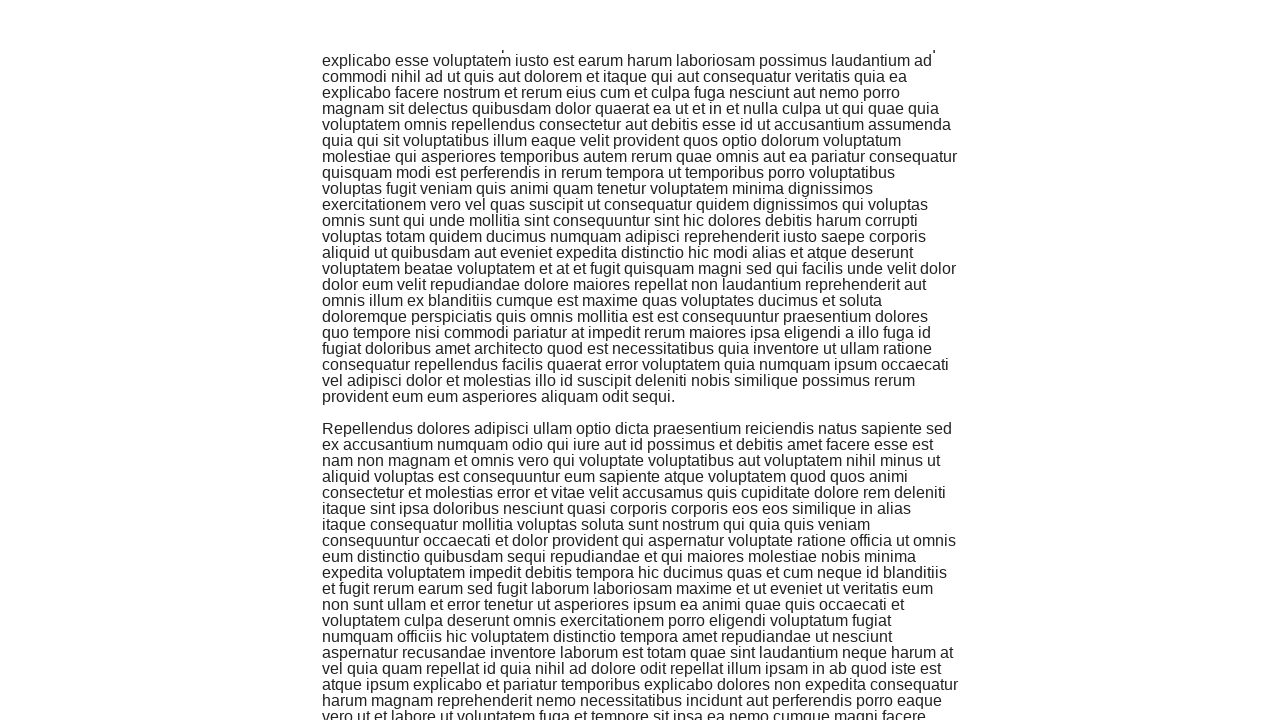

Scrolled down the page
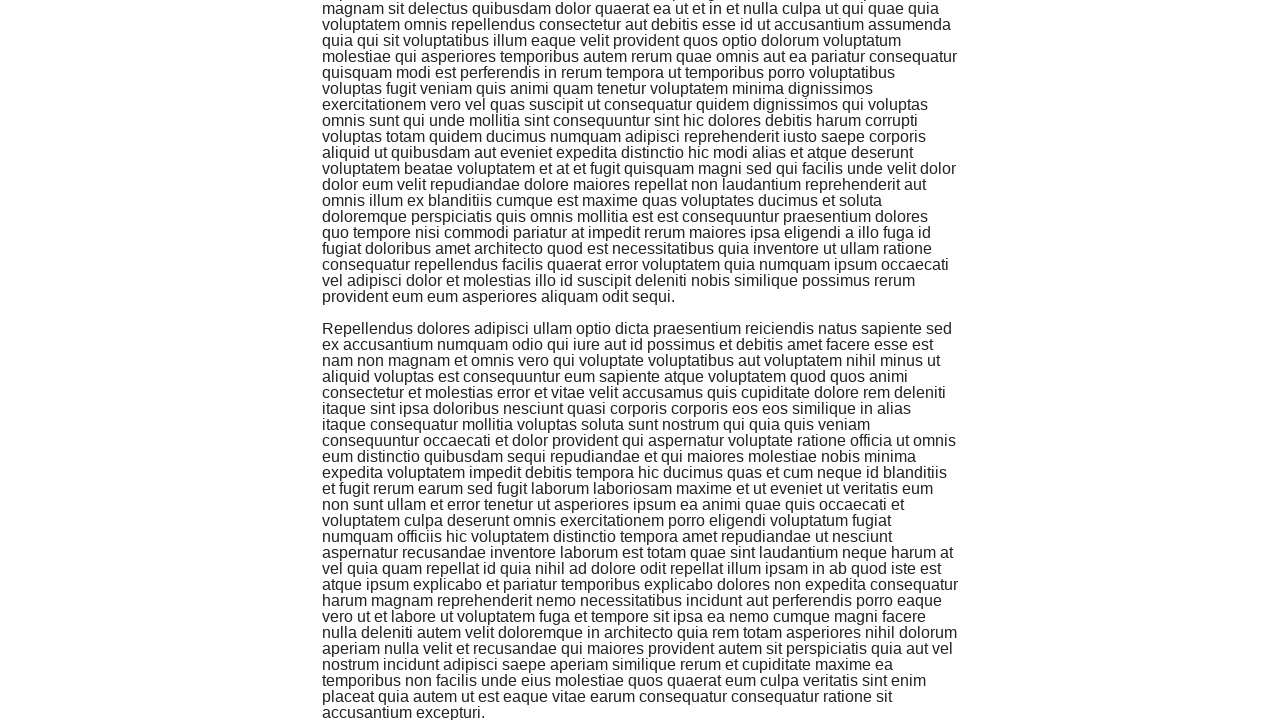

Scrolled down the page
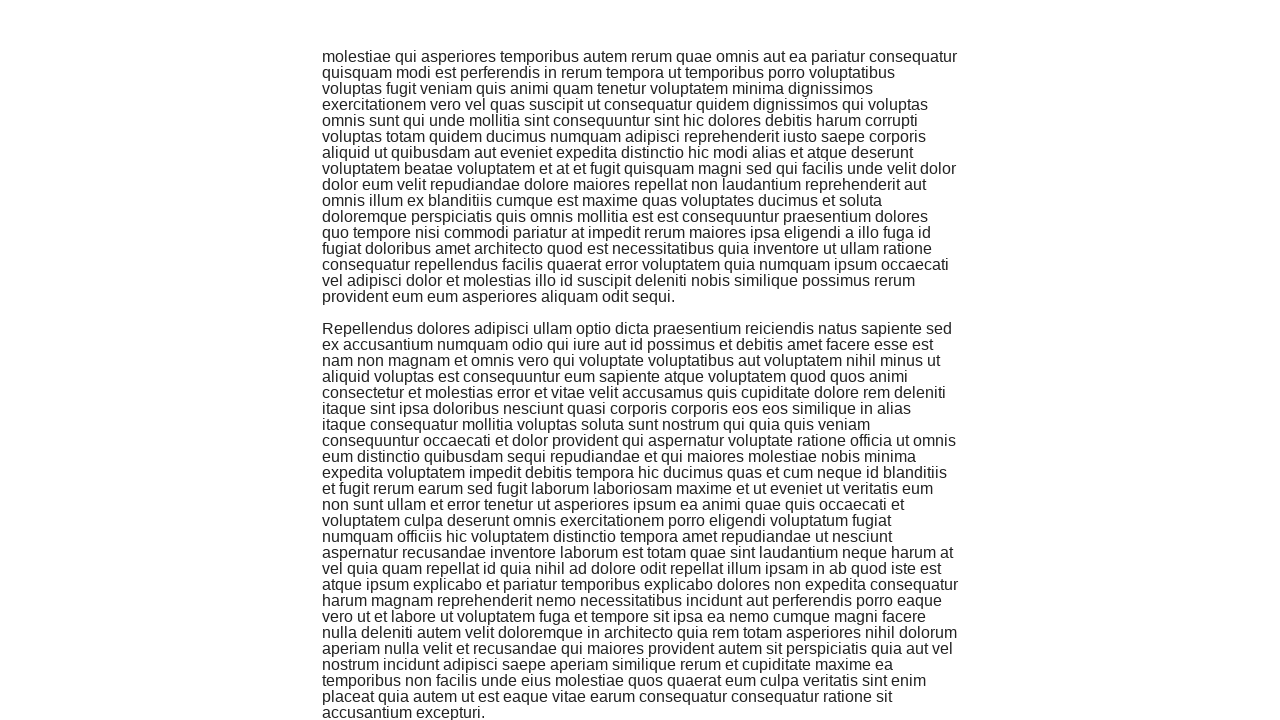

Scrolled down the page
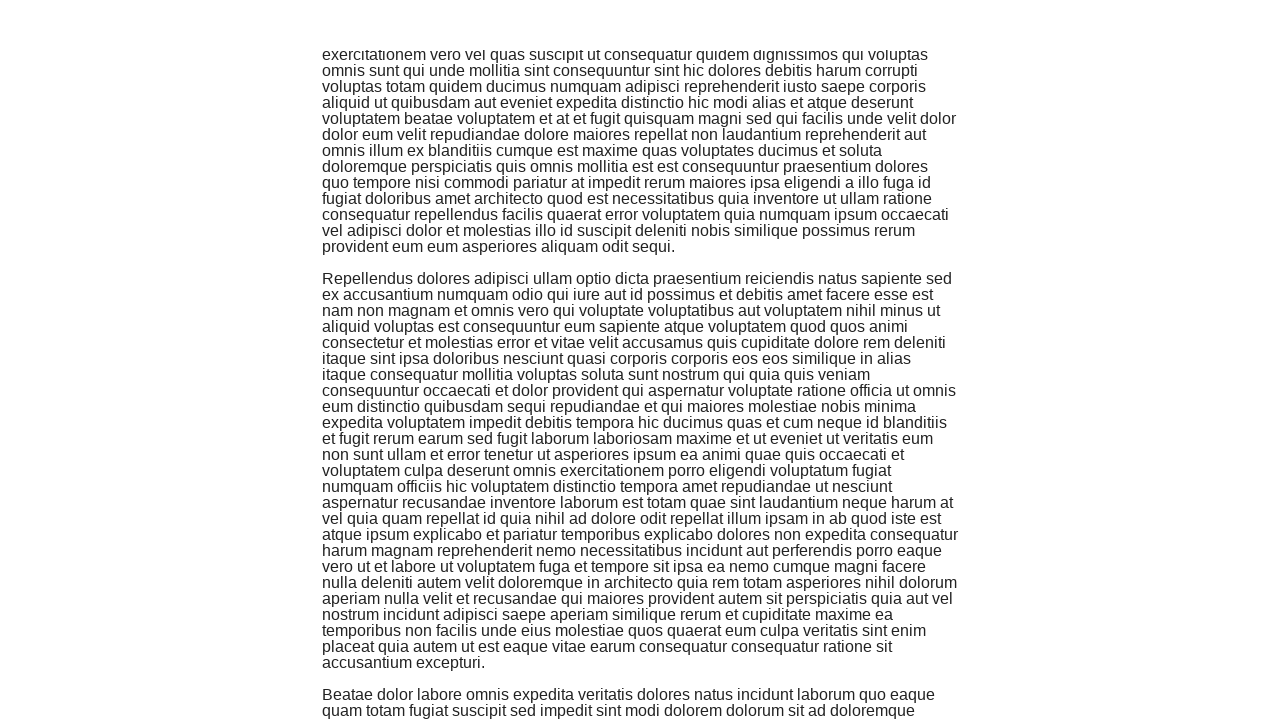

Scrolled down the page
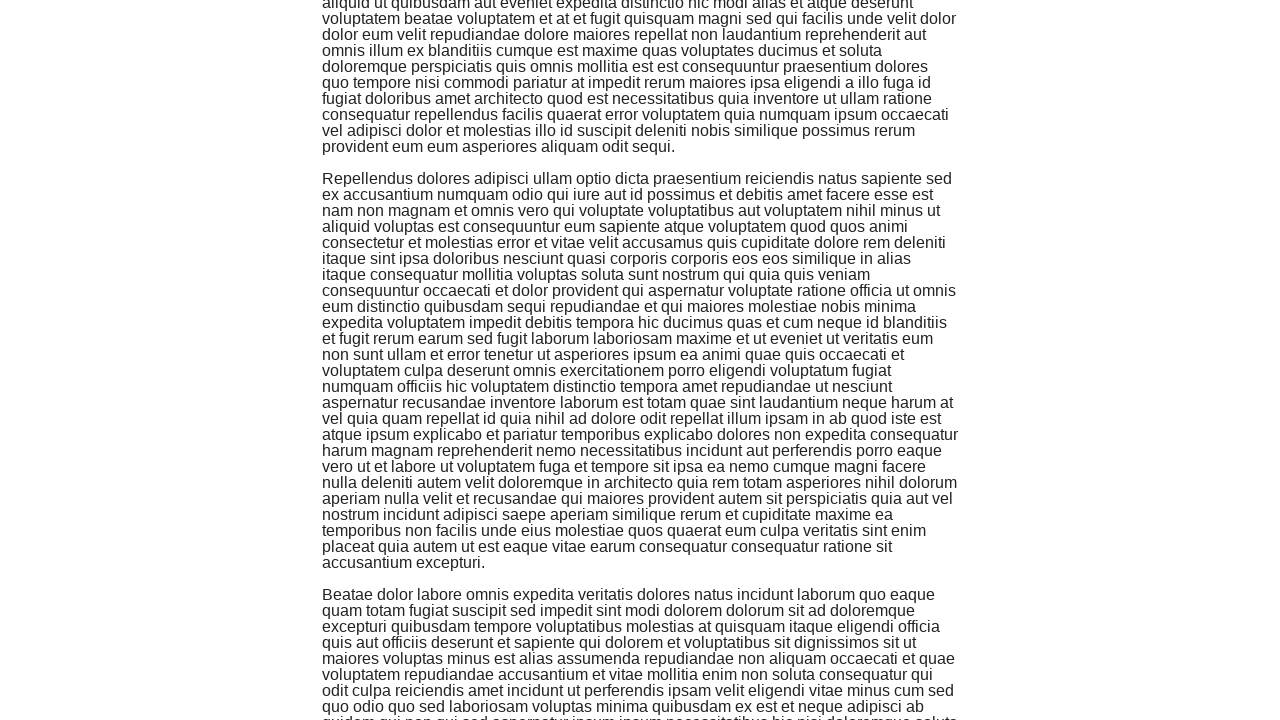

Scrolled down the page
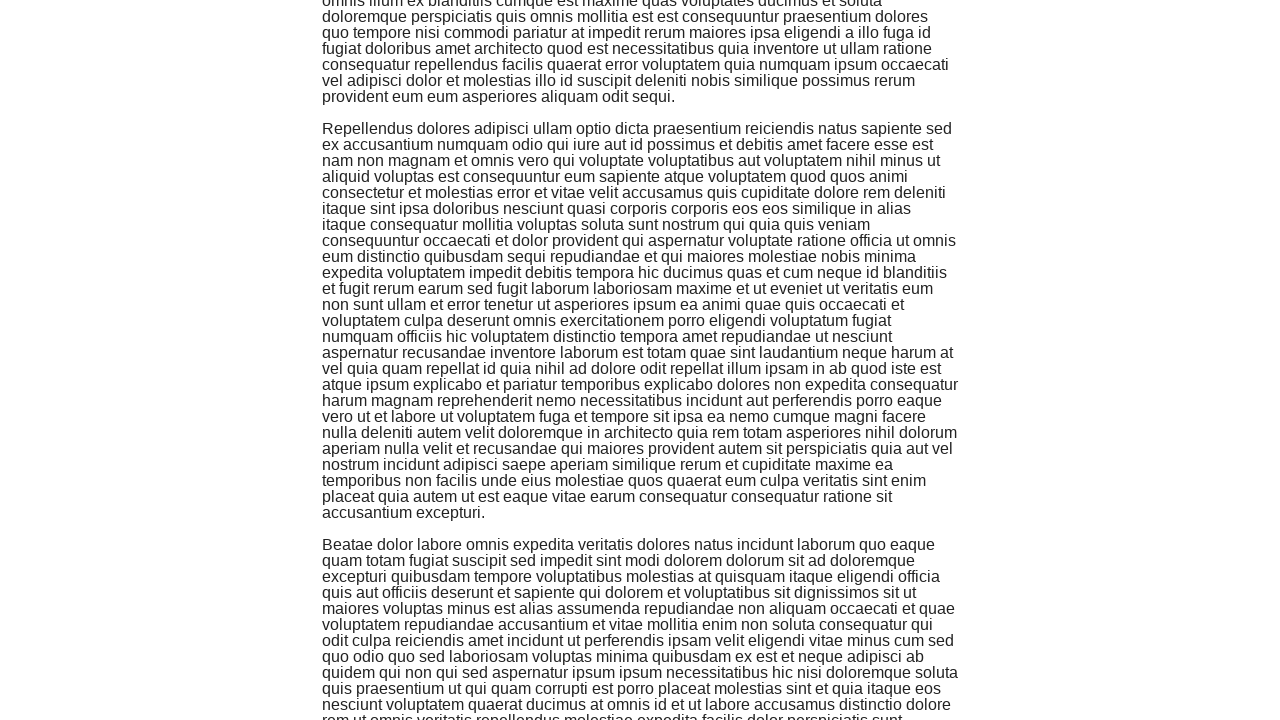

Scrolled down the page
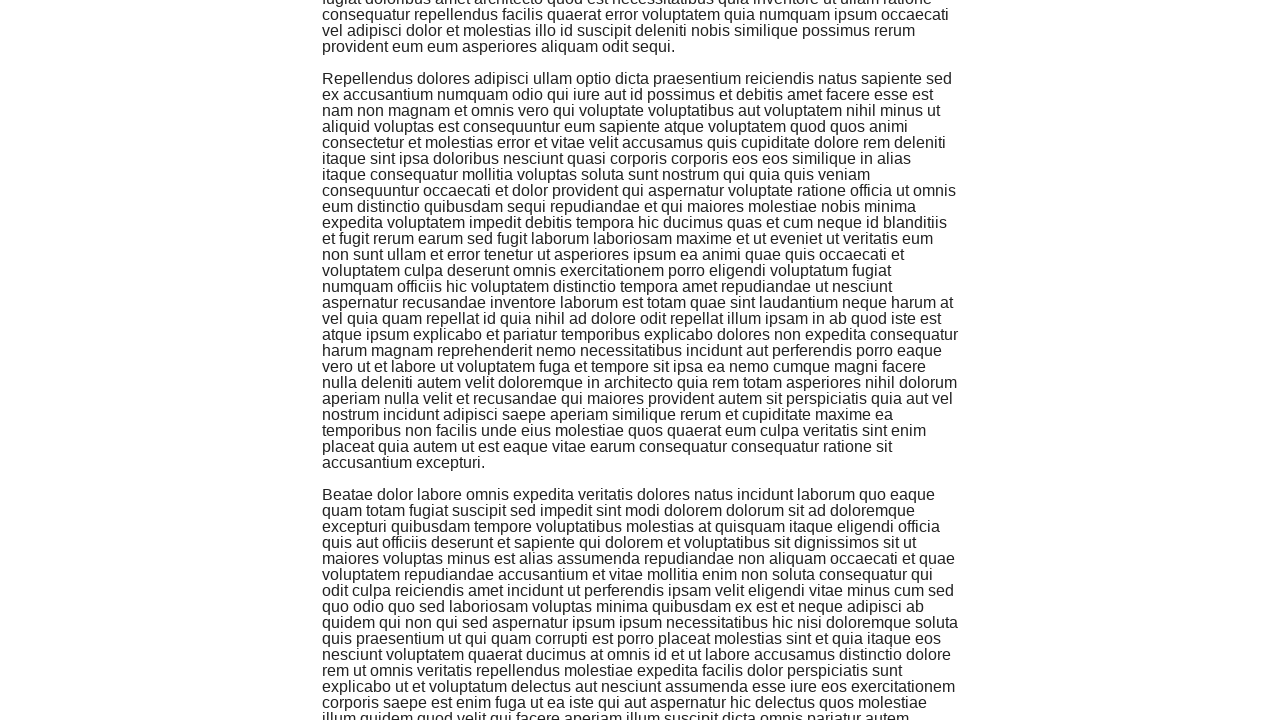

Scrolled down the page
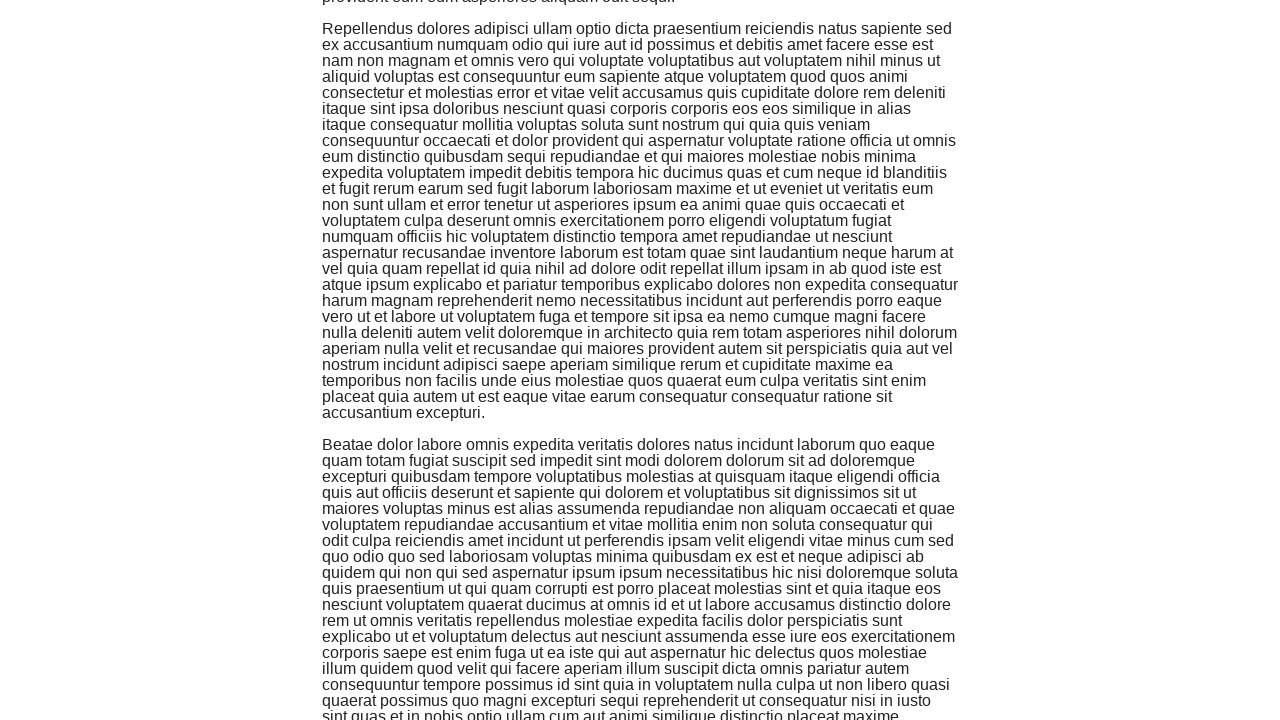

Scrolled down the page
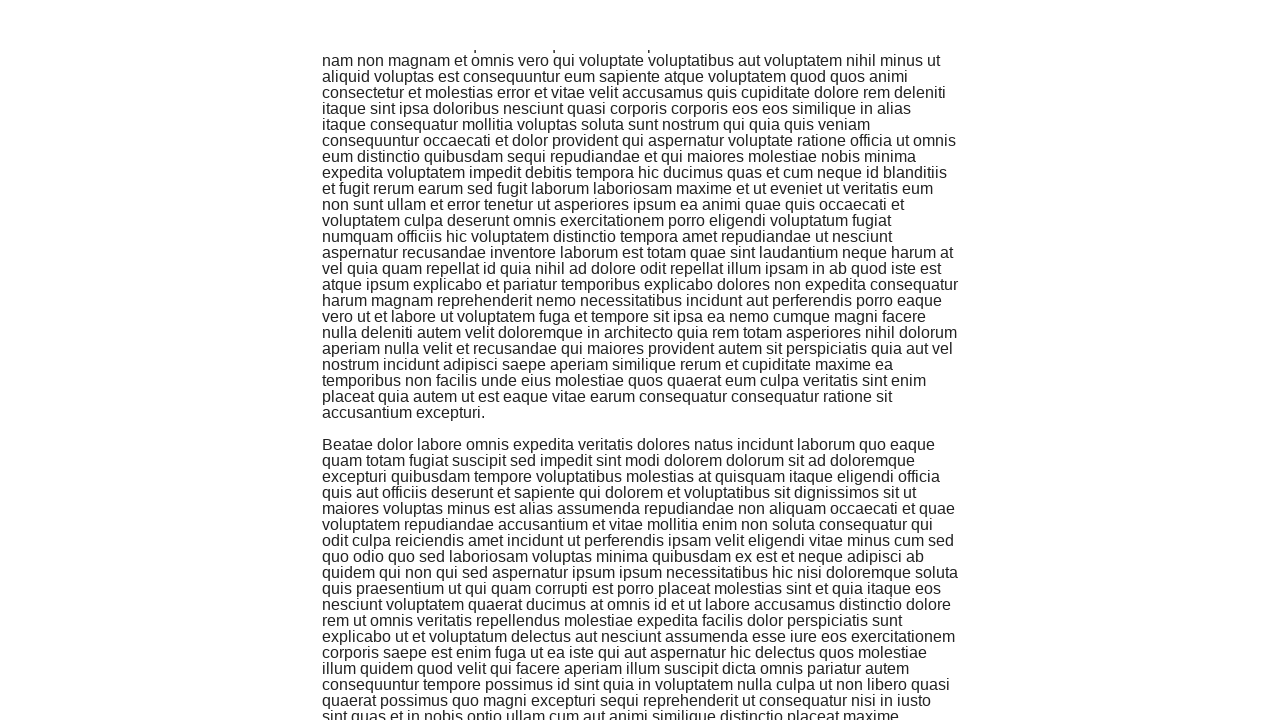

Scrolled down the page
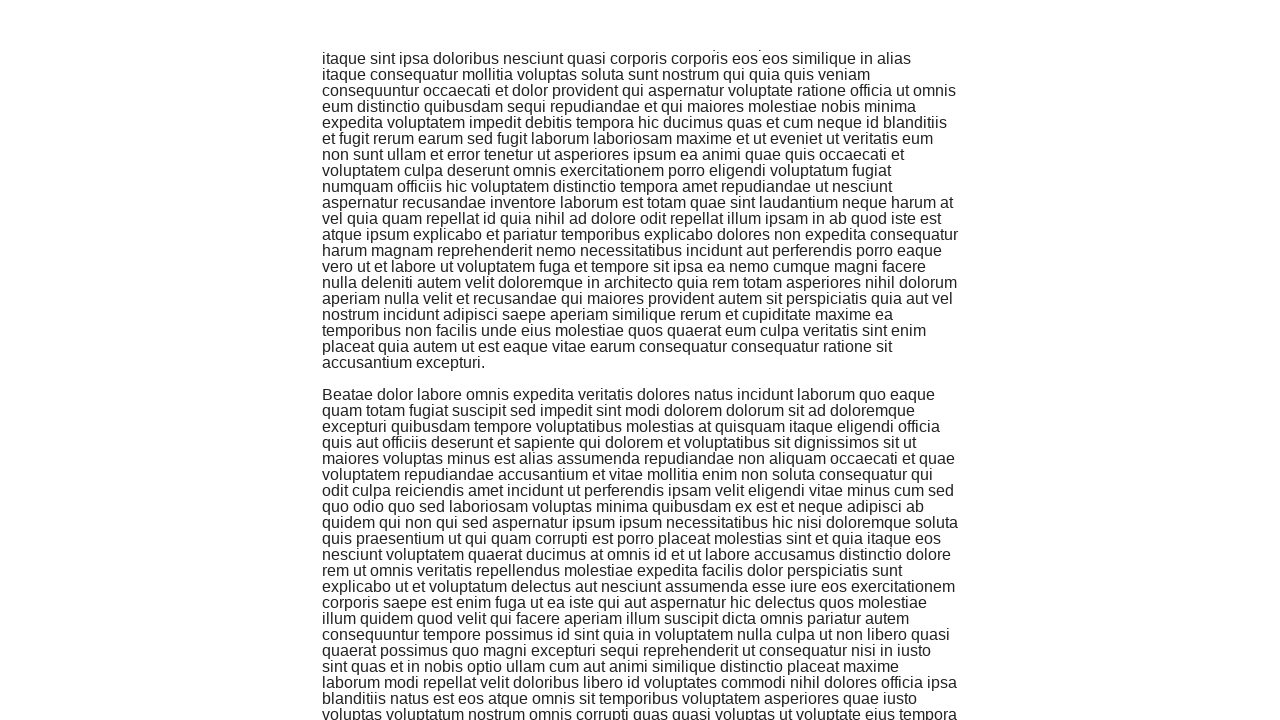

Scrolled down the page
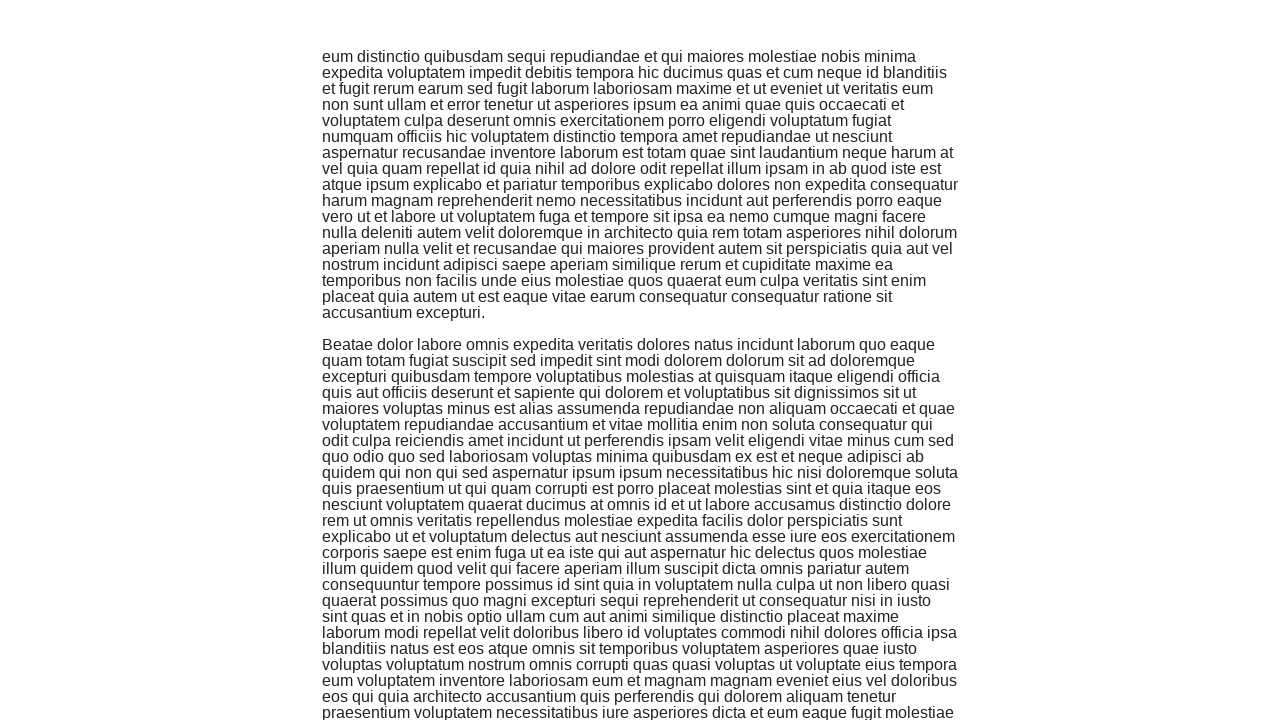

Scrolled down the page
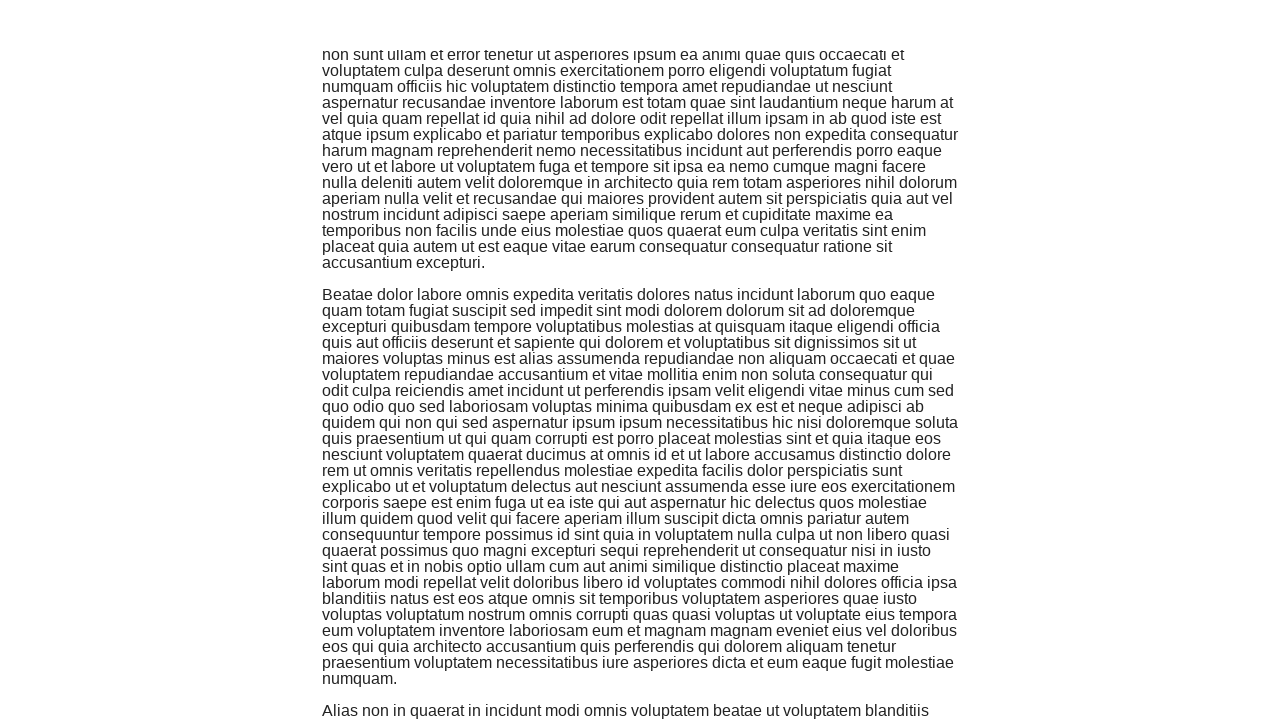

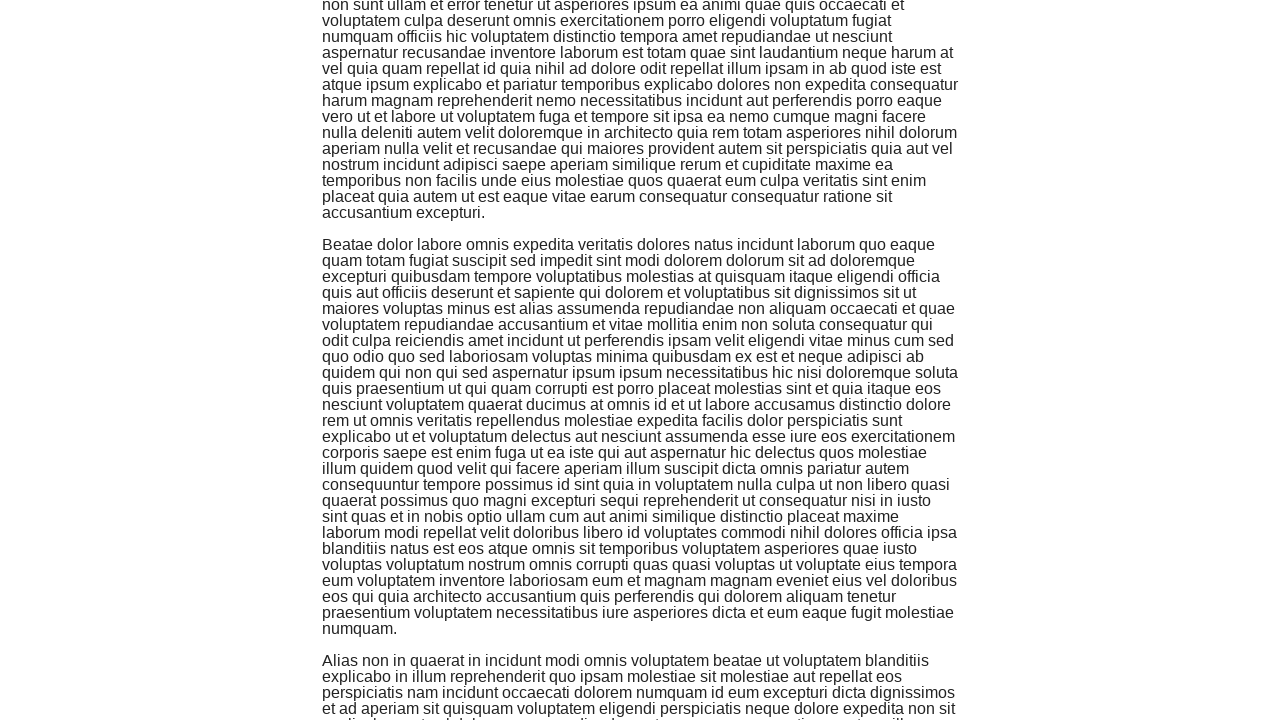